Tests multi-tab browser functionality by opening a second tab to saucedemo.com, bringing the first tab to front, clicking a button on the second tab, and then closing the second tab.

Starting URL: https://demoqa.com

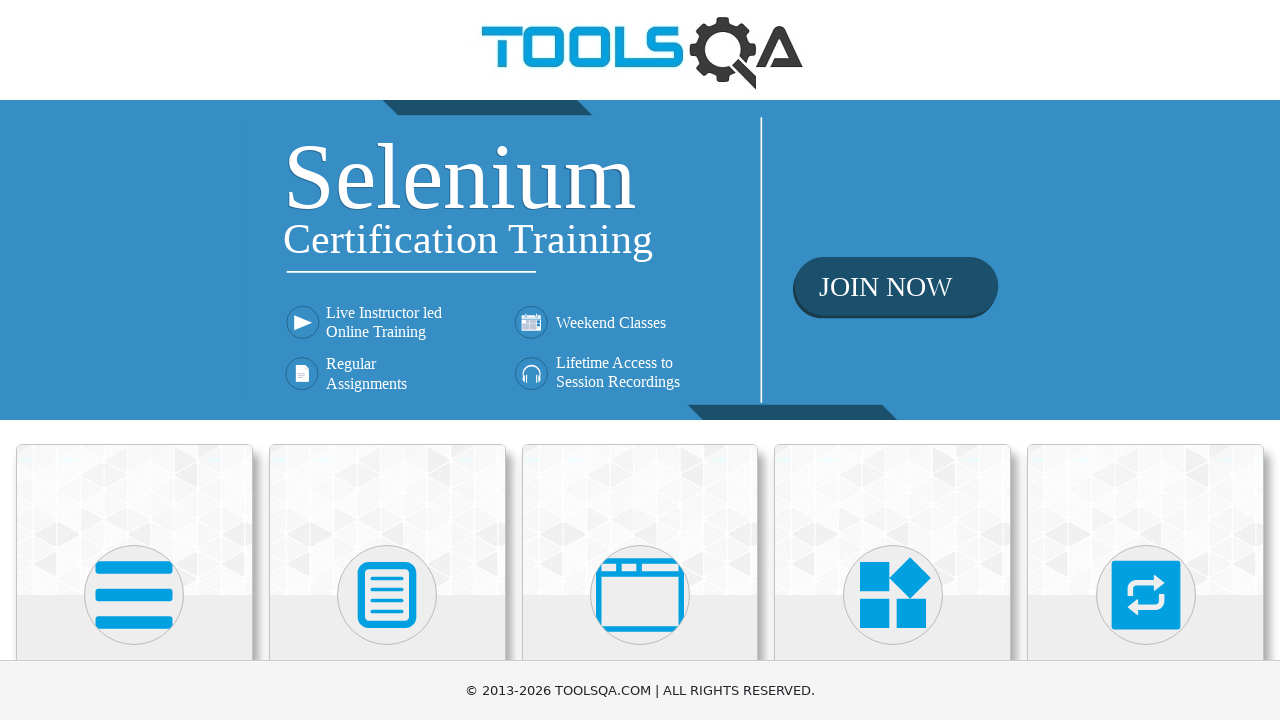

Opened a new tab
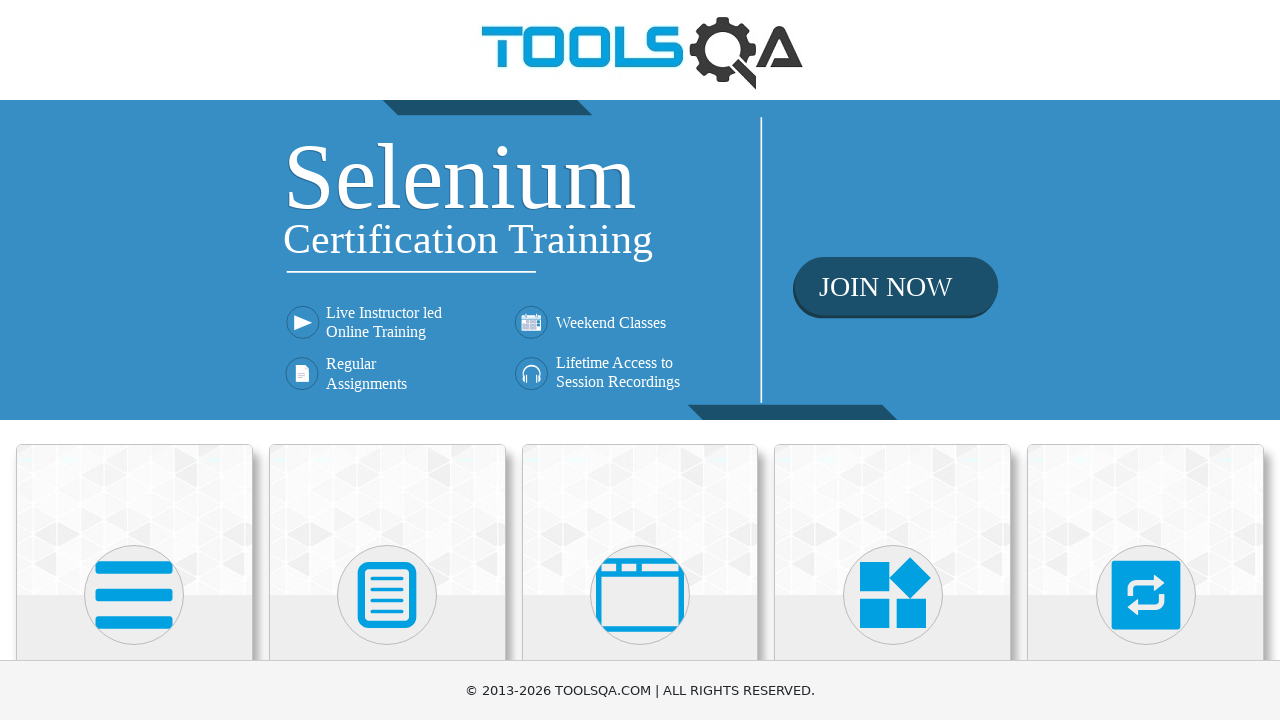

Navigated second tab to saucedemo.com
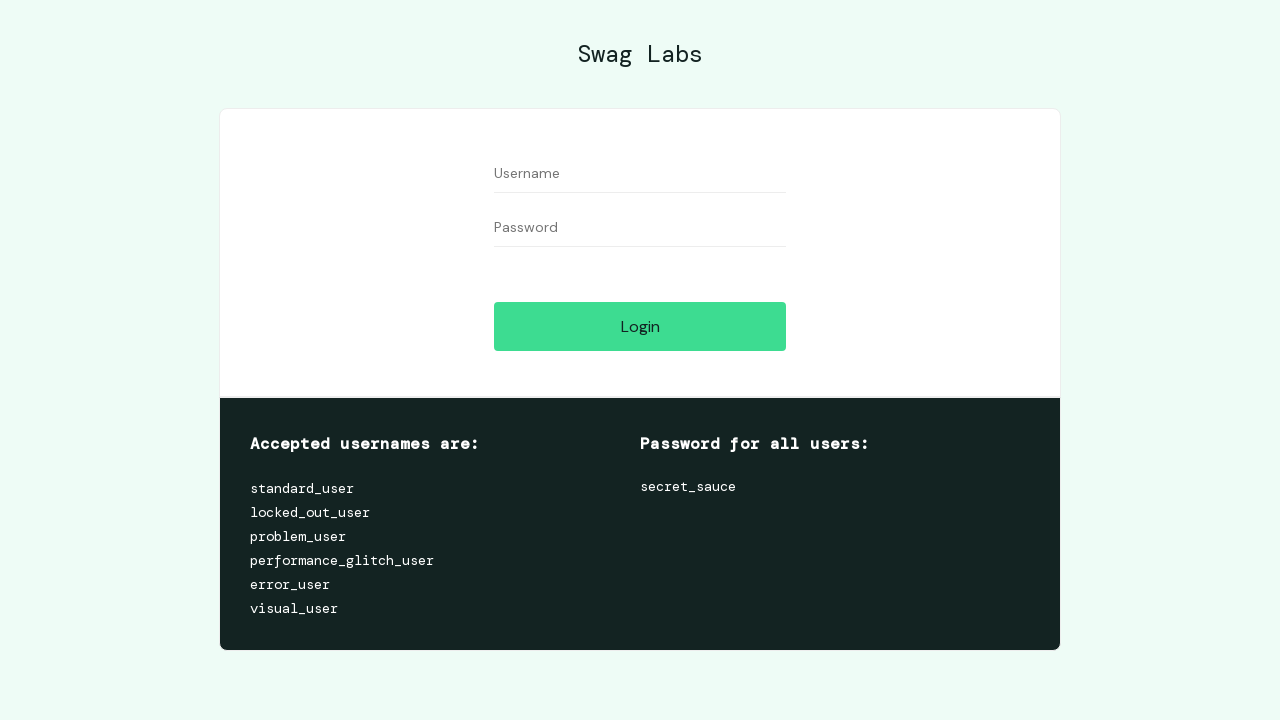

Brought first tab (demoqa.com) to front
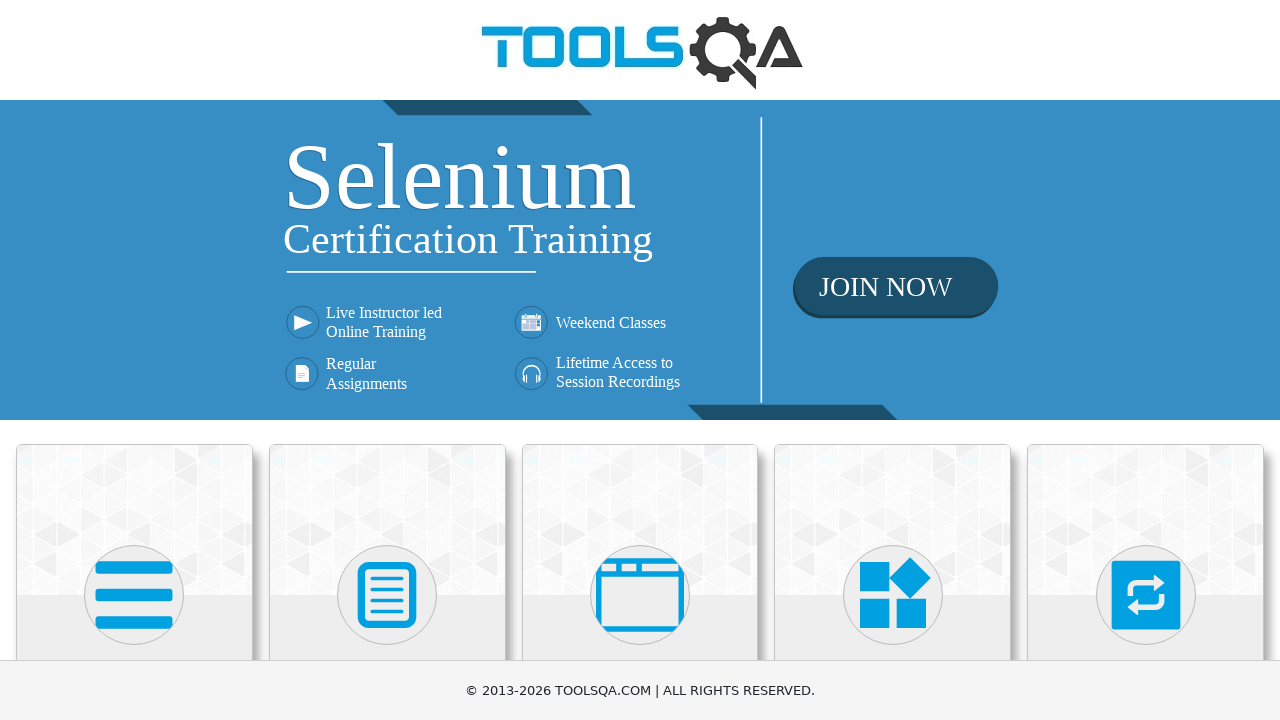

Clicked login button on saucedemo tab at (640, 326) on #login-button
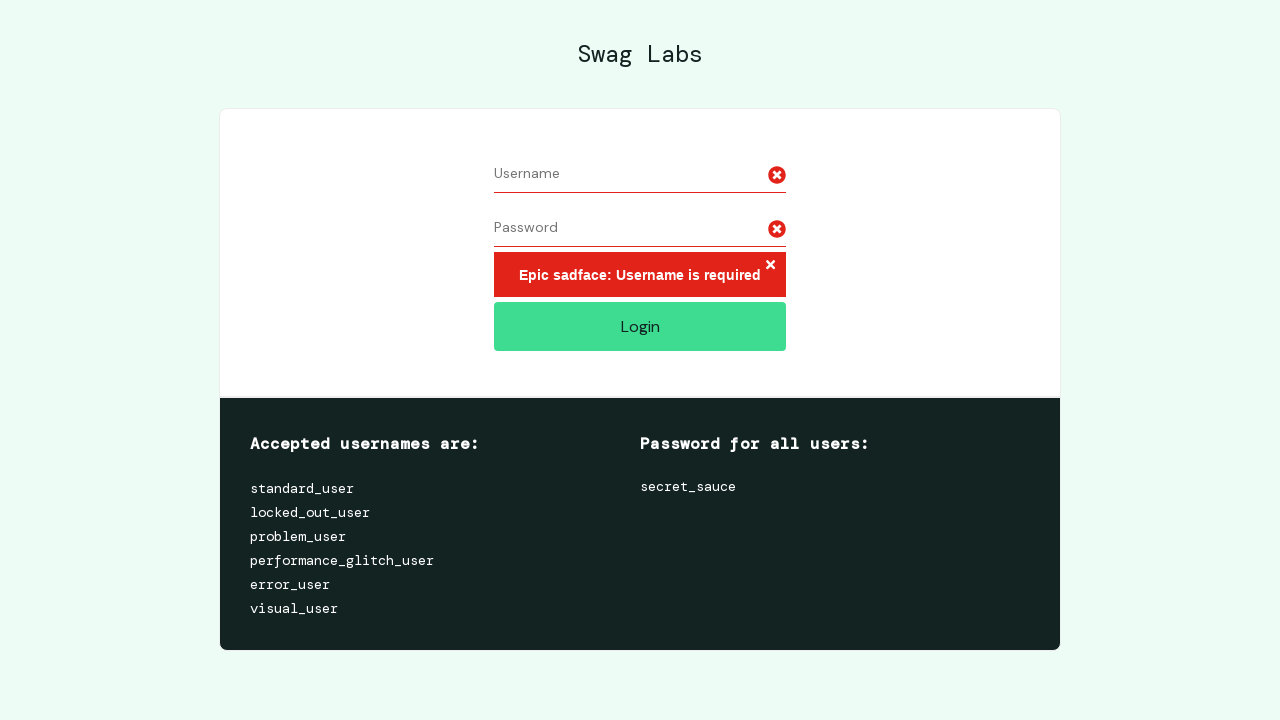

Closed the second tab (saucedemo.com)
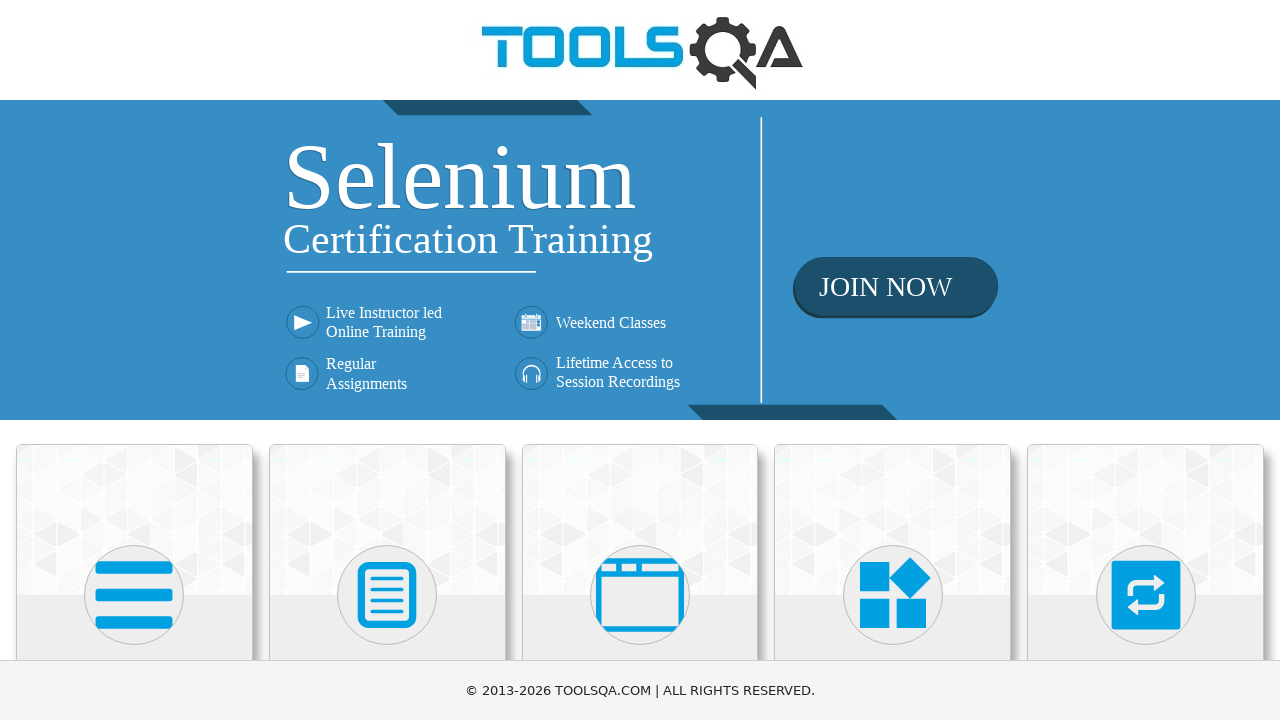

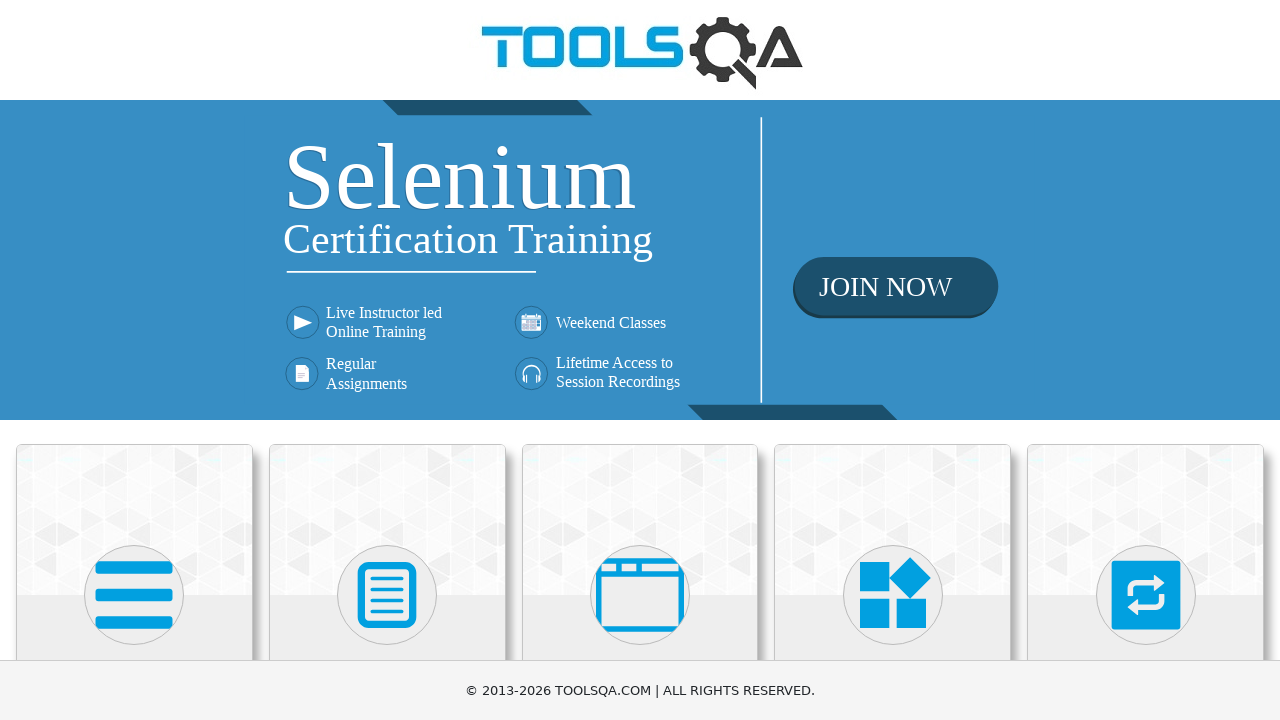